Tests window handling functionality by clicking a link that opens a new window and verifying elements in both windows

Starting URL: https://the-internet.herokuapp.com/windows

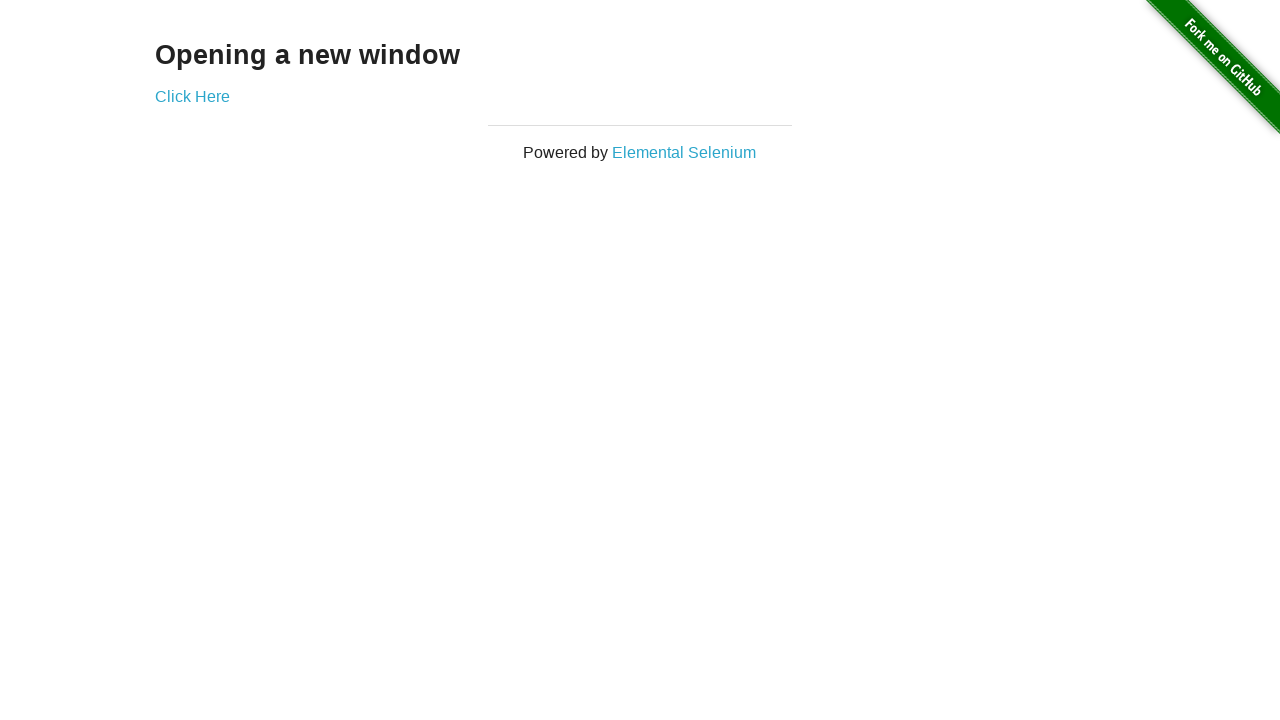

Located main window heading element
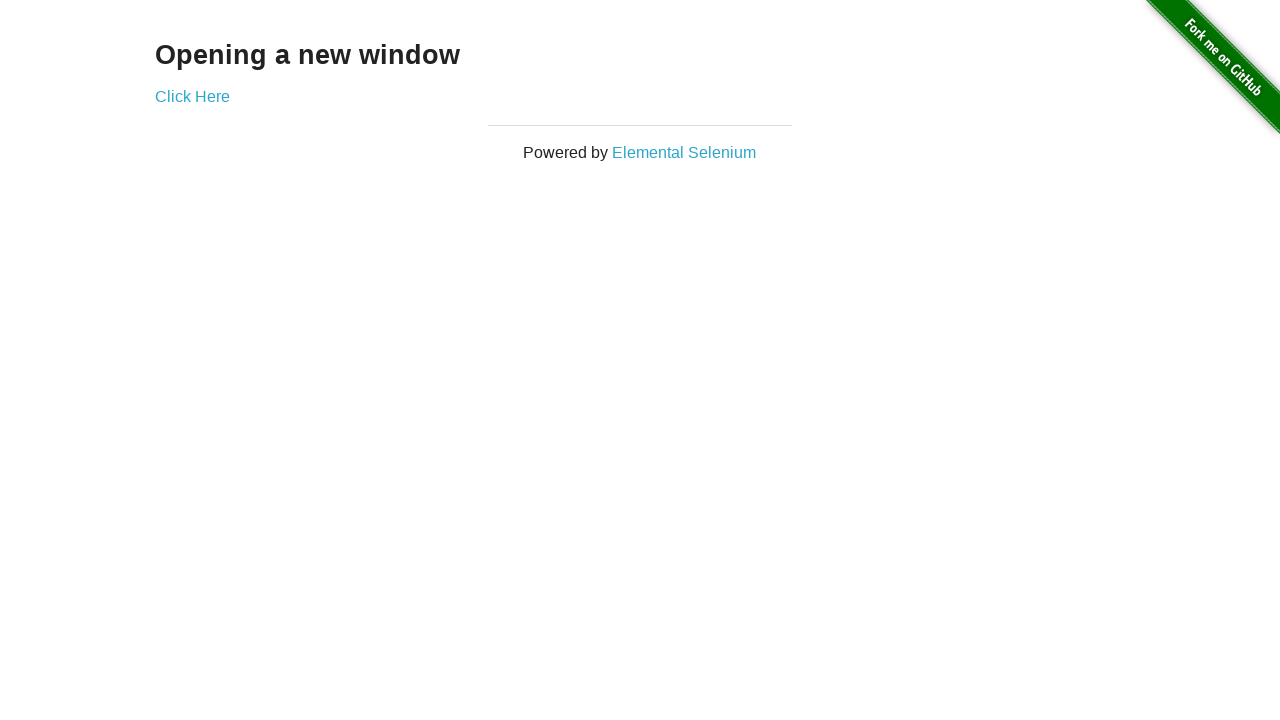

Verified main window heading is visible
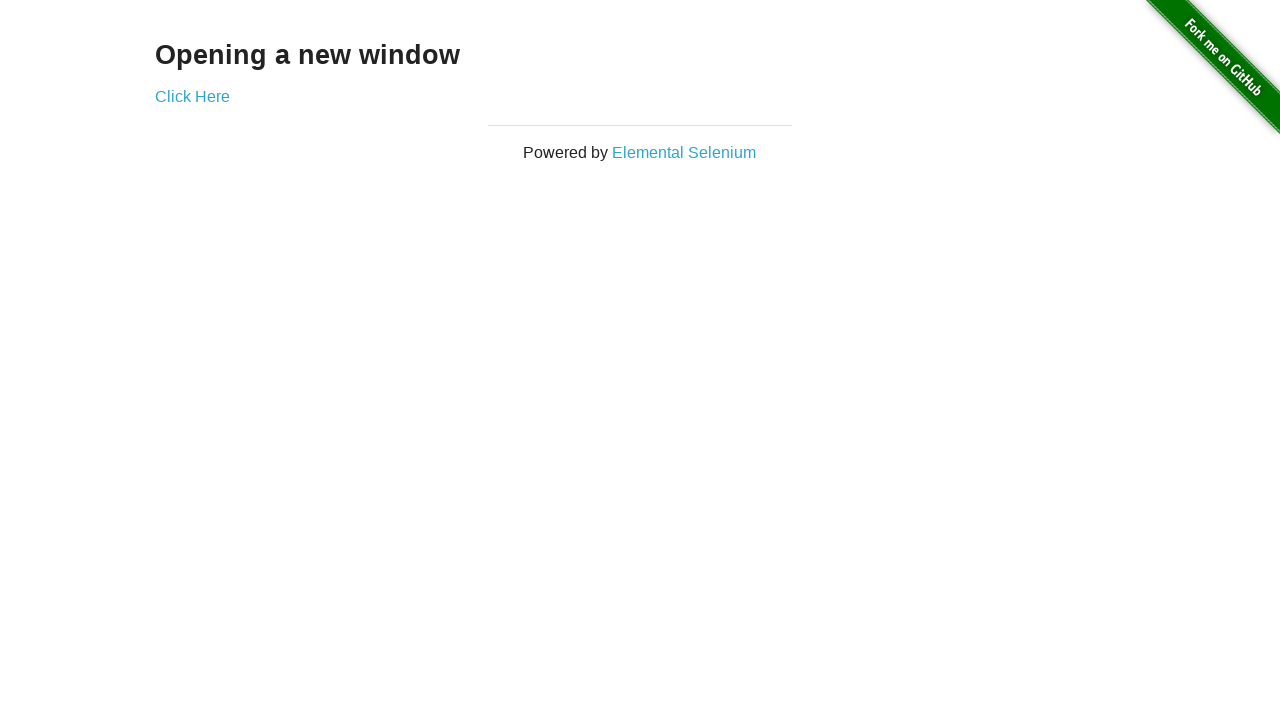

Verified page title is 'The Internet'
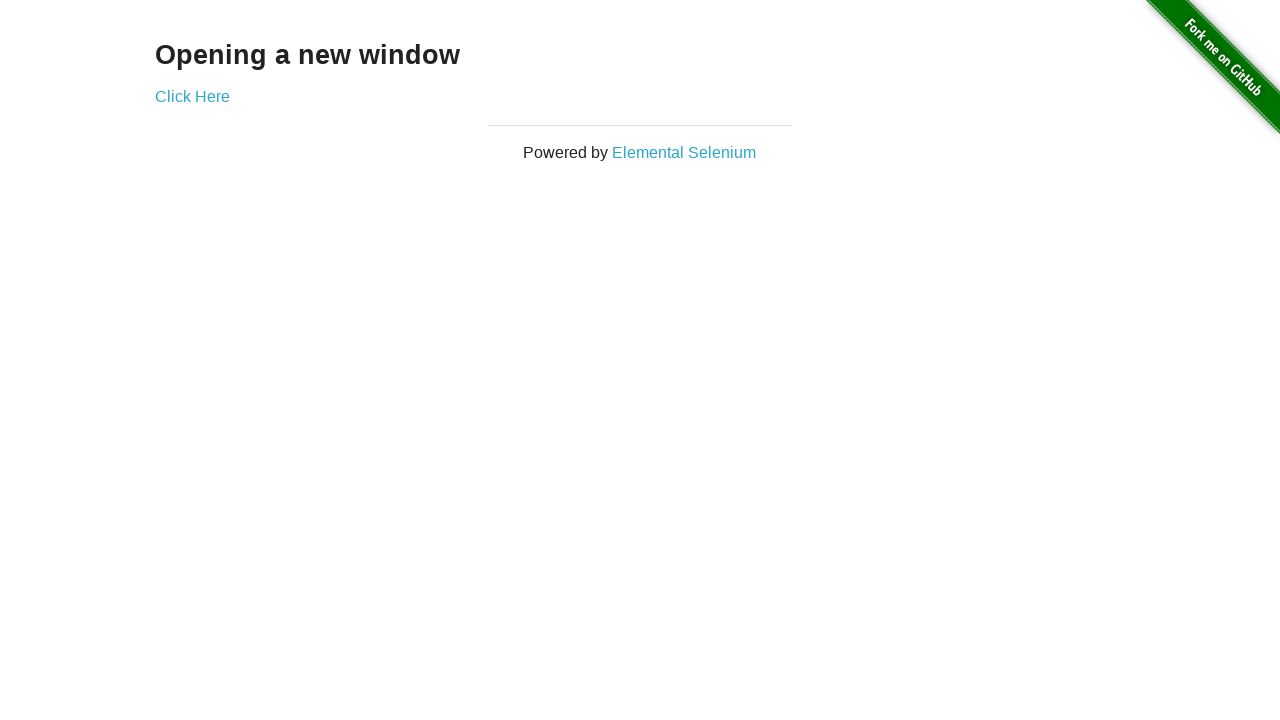

Clicked link that opens new window at (192, 96) on xpath=//*[@target='_blank']
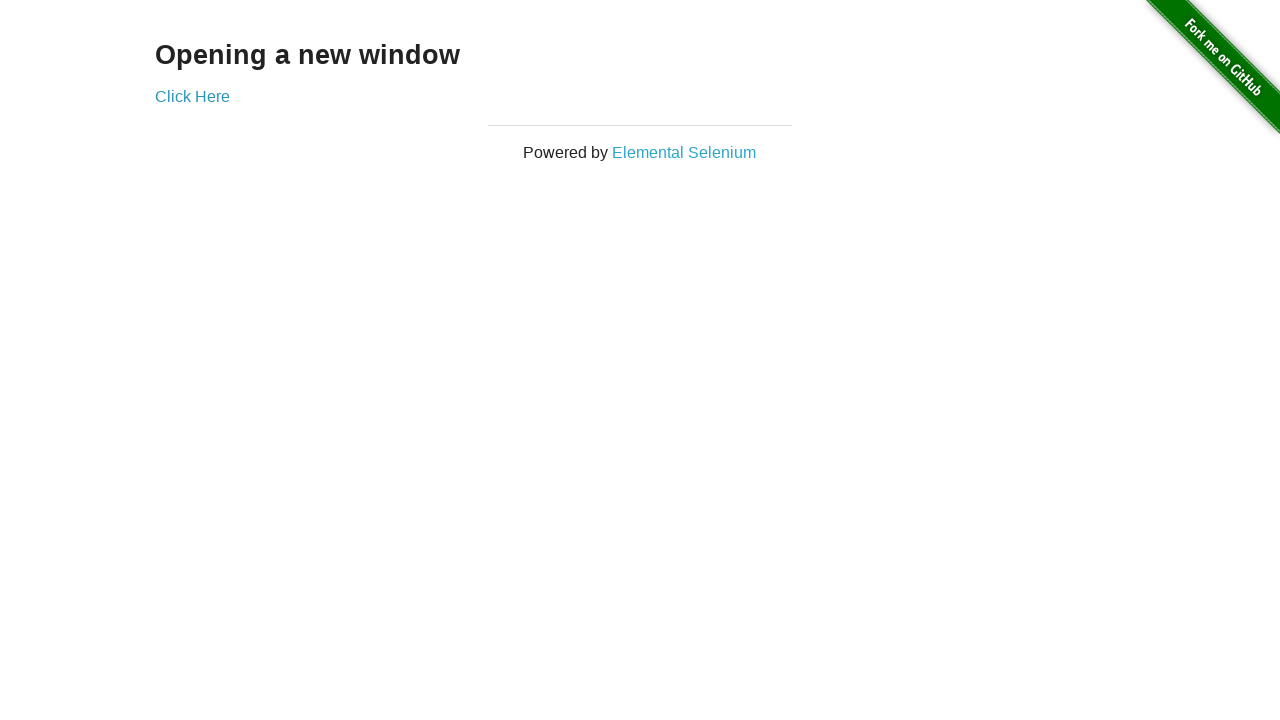

New window loaded completely
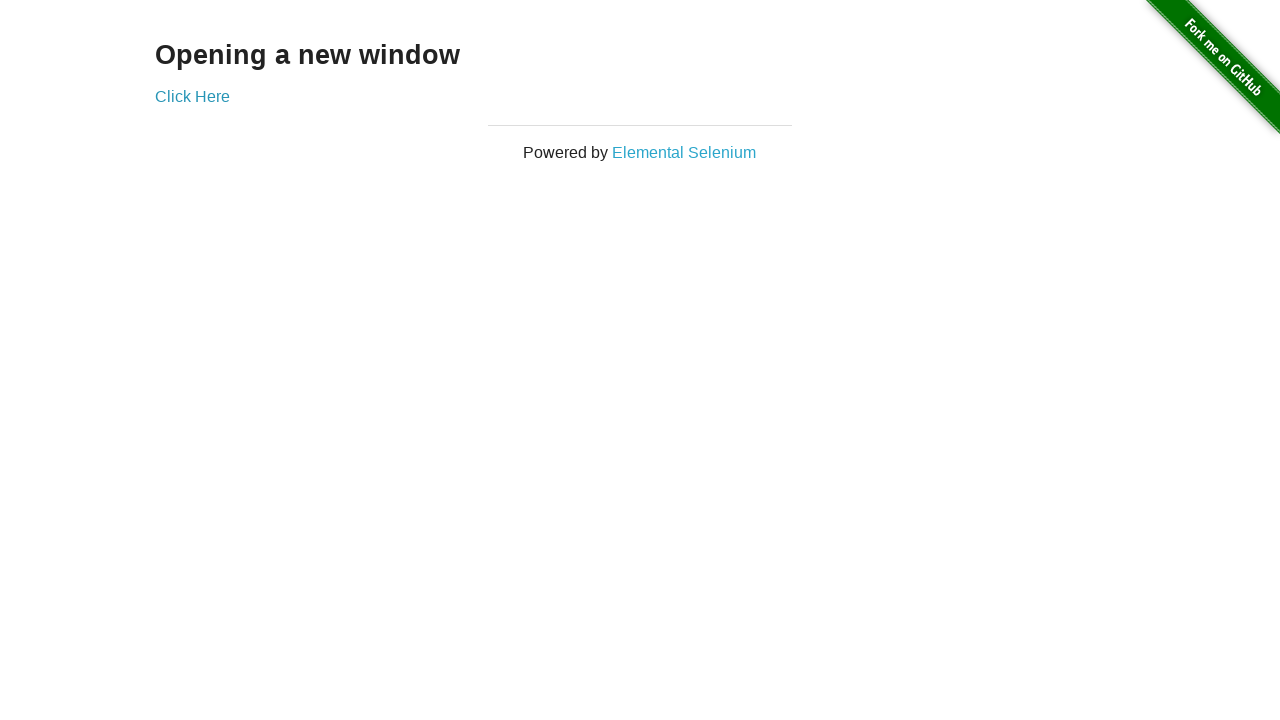

Located heading element in new window
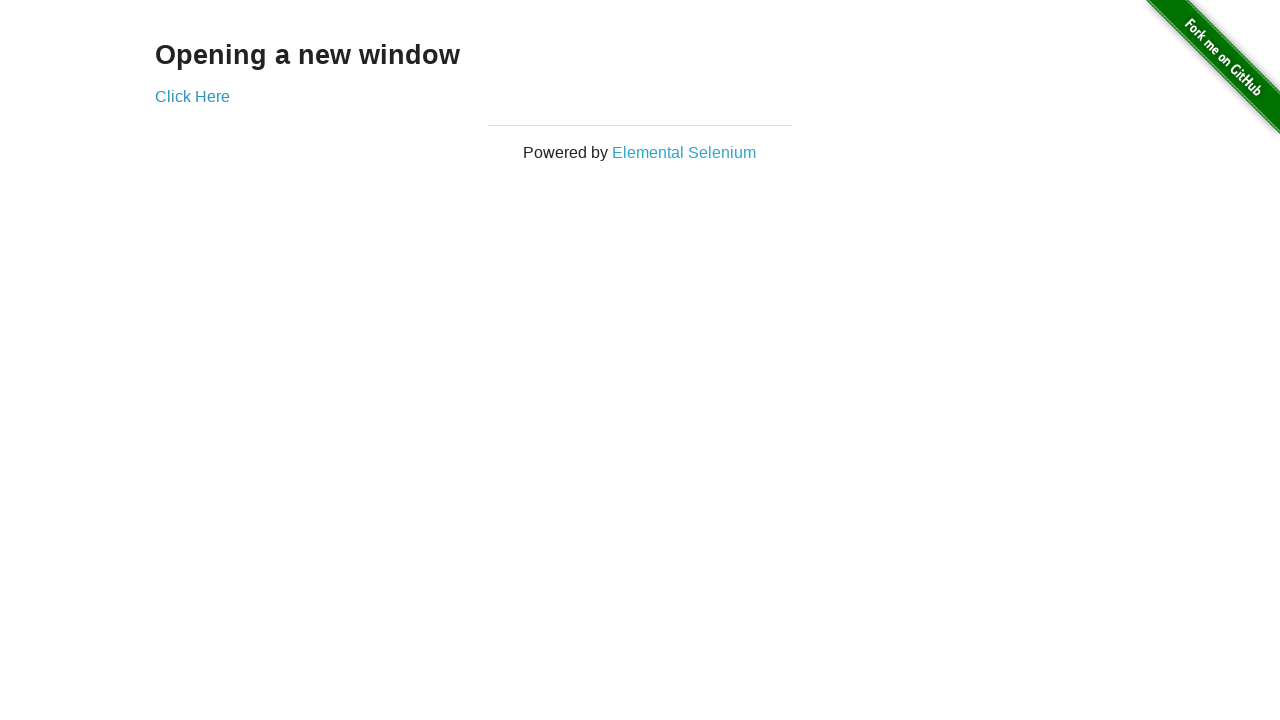

Verified new window heading is visible
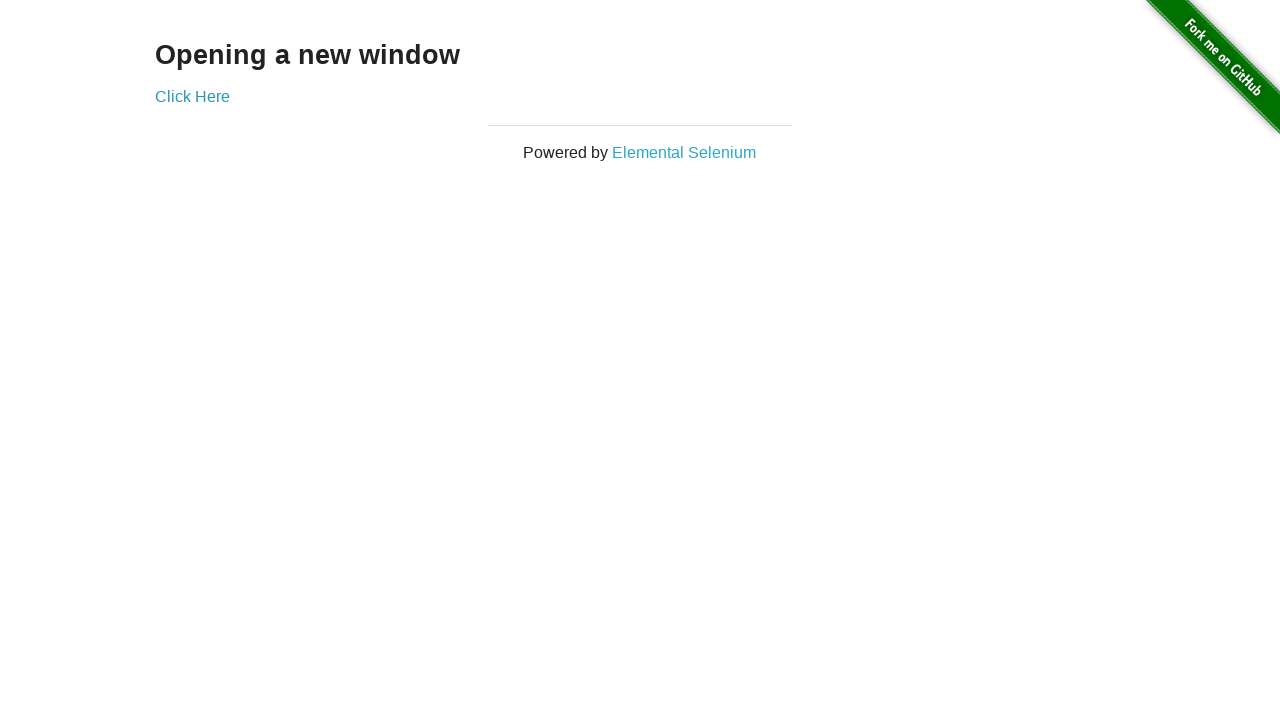

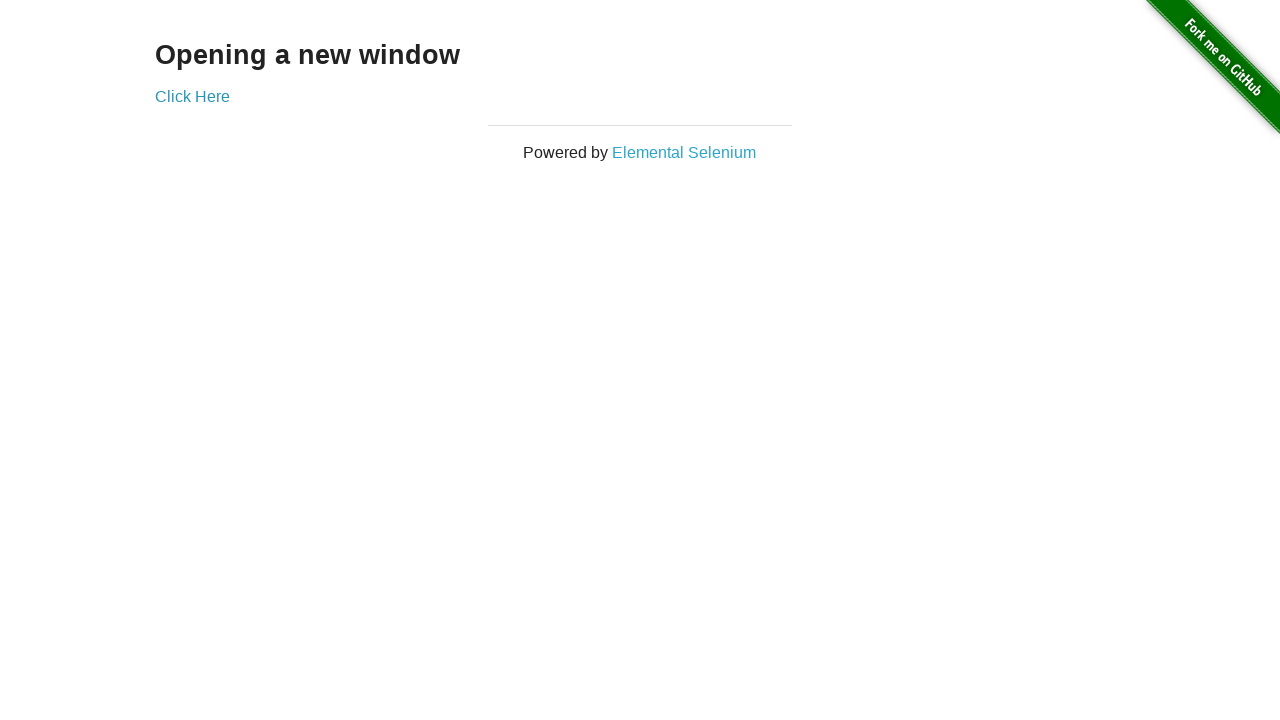